Navigates to DemoBlaze store and waits for product listings to load, verifying 9 products are displayed

Starting URL: https://www.demoblaze.com/index.html

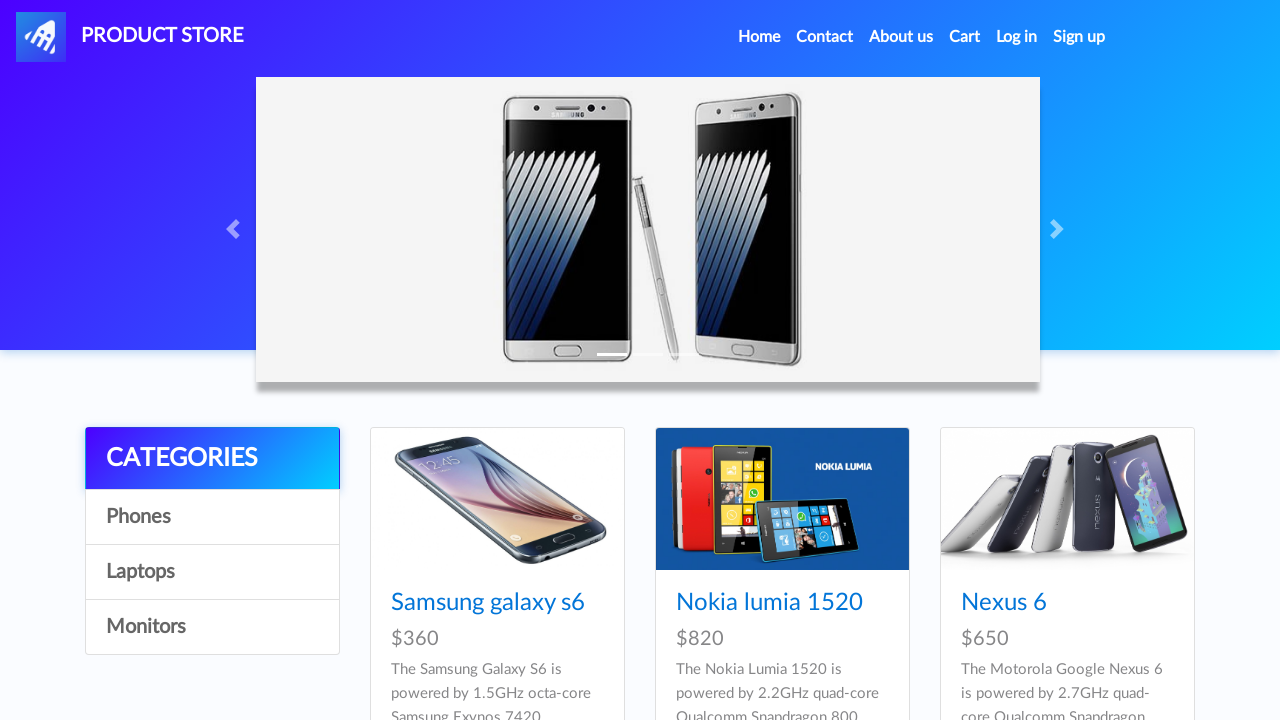

Waited for product listings to load in DemoBlaze store
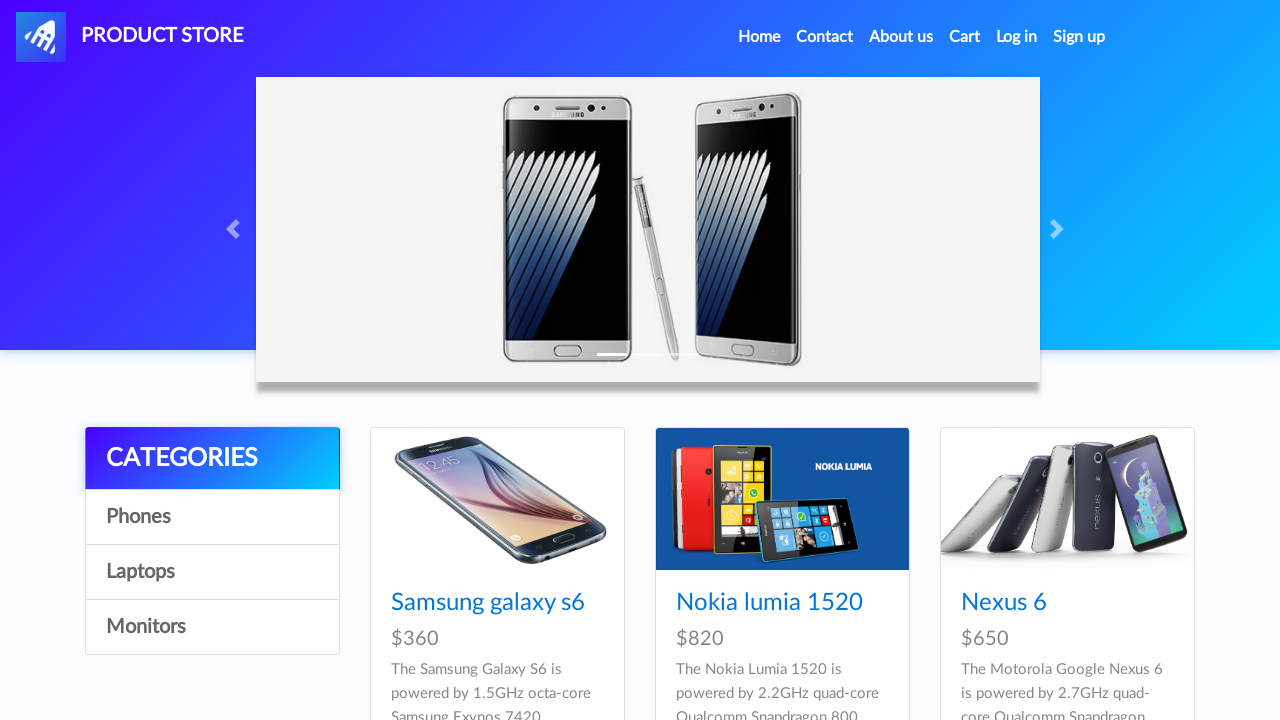

Located all product elements on the page
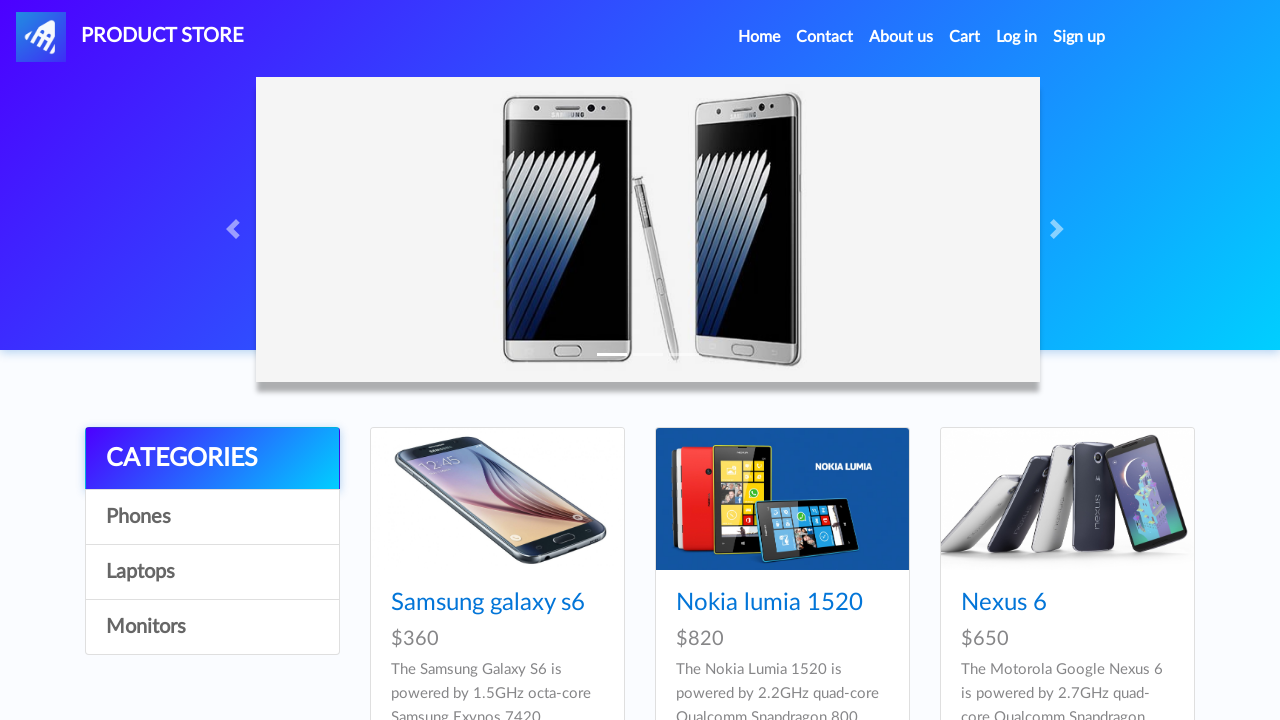

Verified that 9 products are displayed
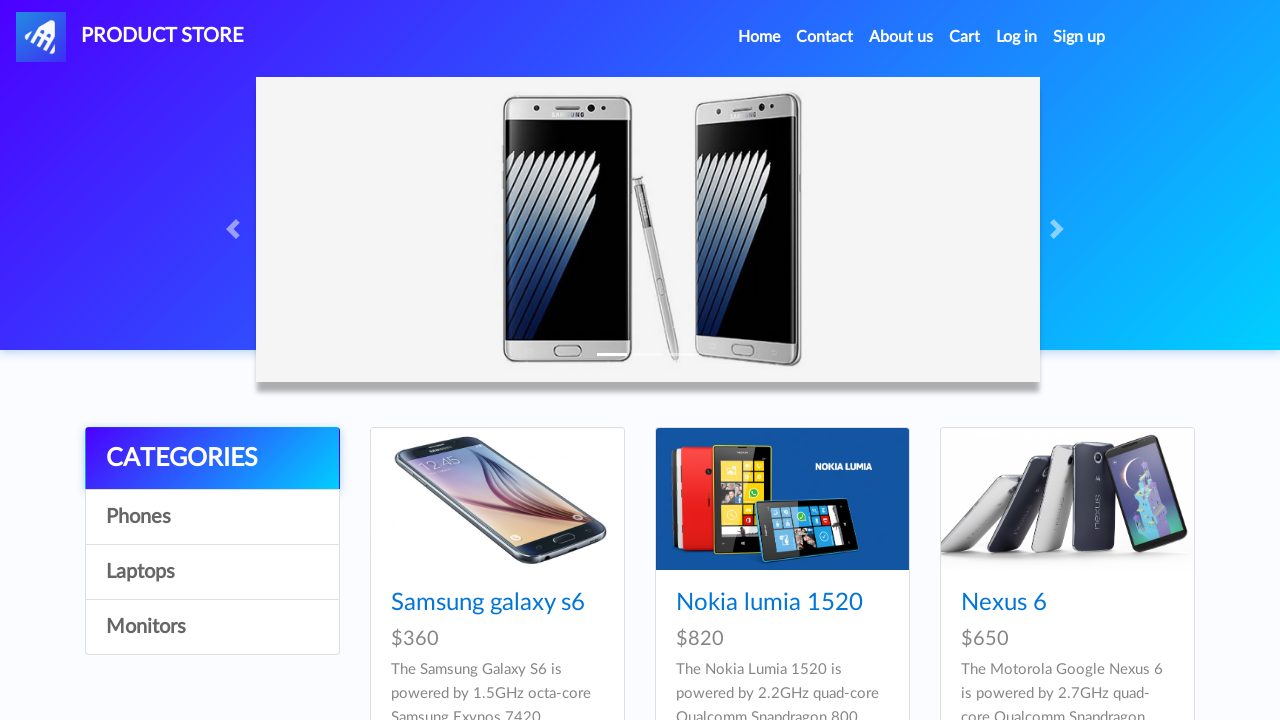

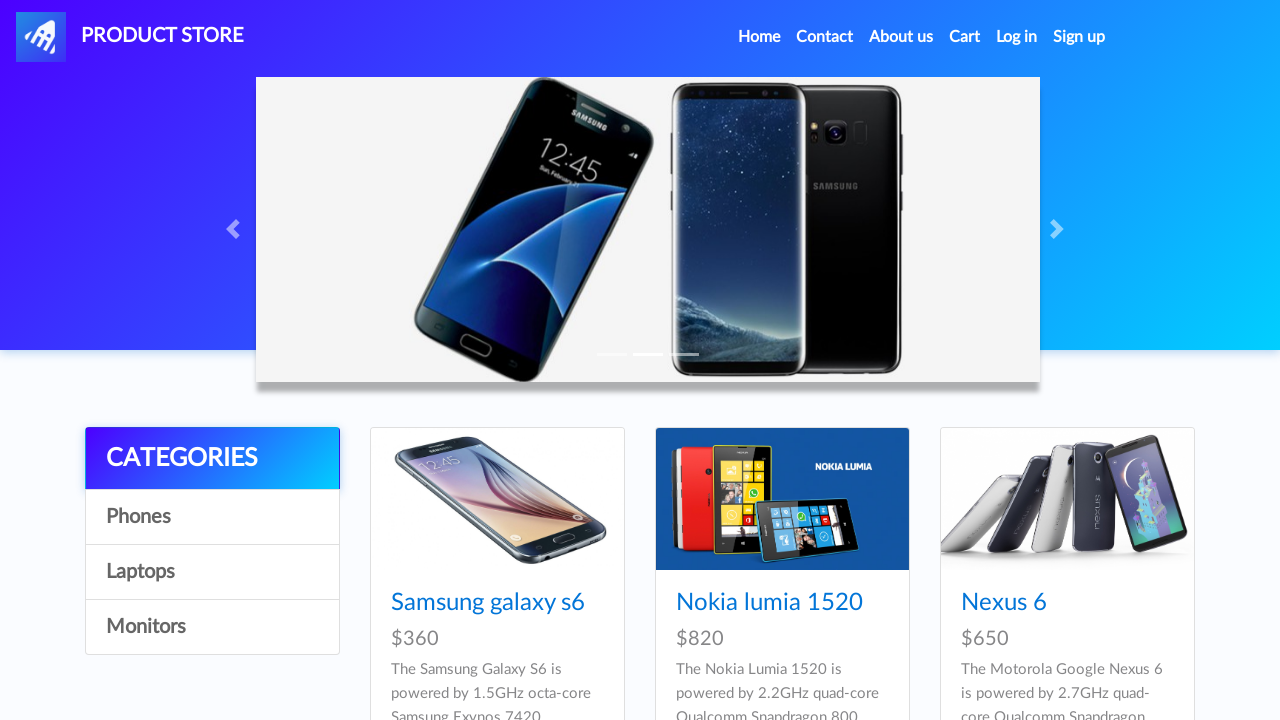